Tests horizontal scrolling functionality by scrolling right and then left on a dashboard page

Starting URL: https://dashboards.handmadeinteractive.com/jasonlove/

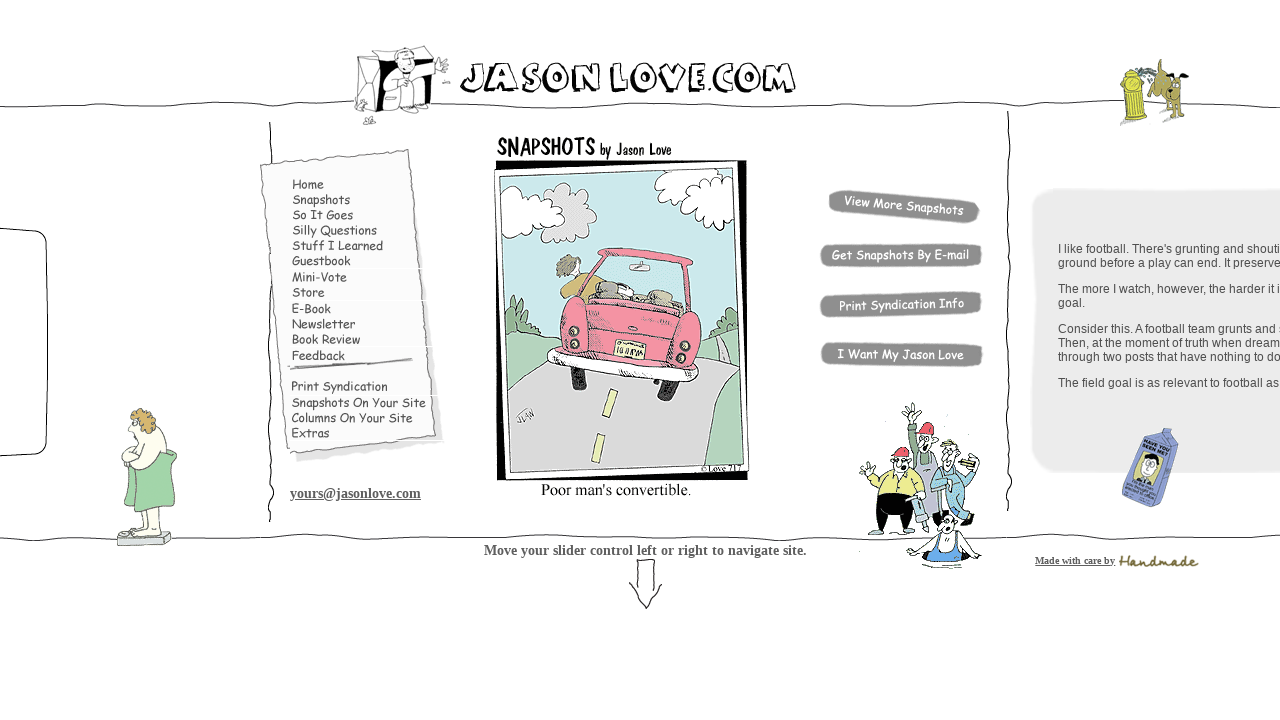

Scrolled right by 500 pixels on dashboard
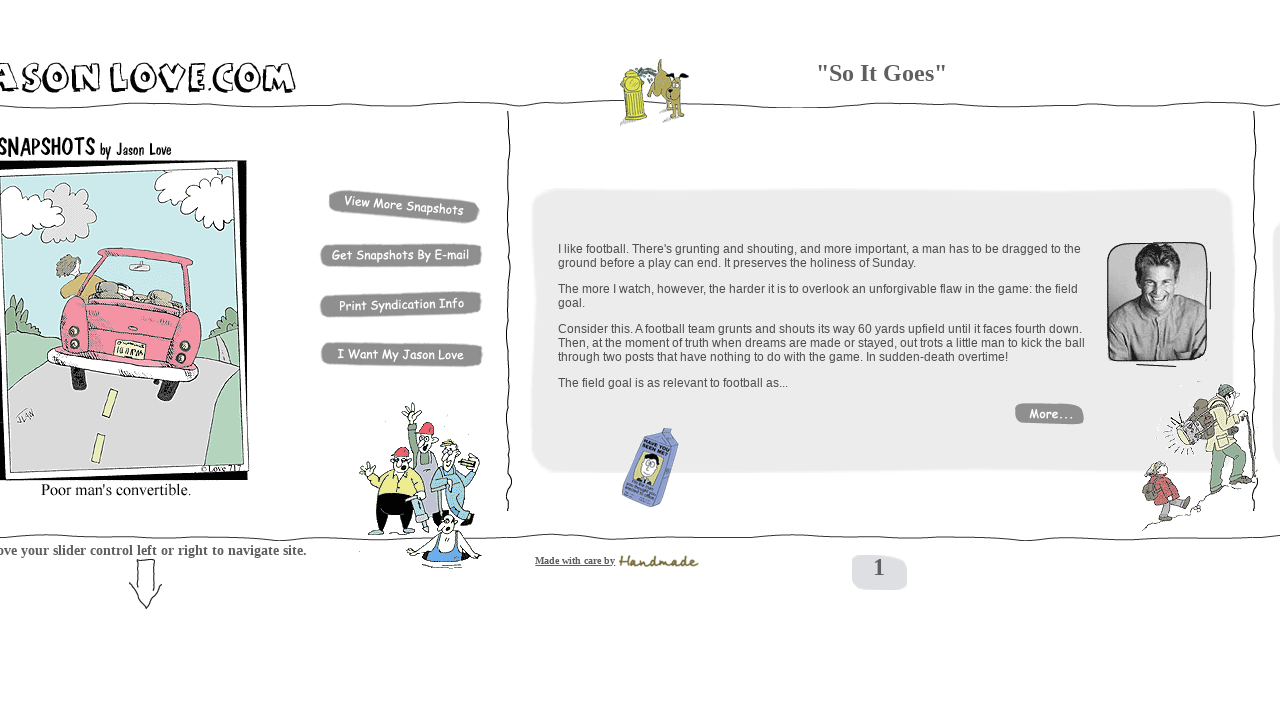

Waited 2 seconds after scrolling right
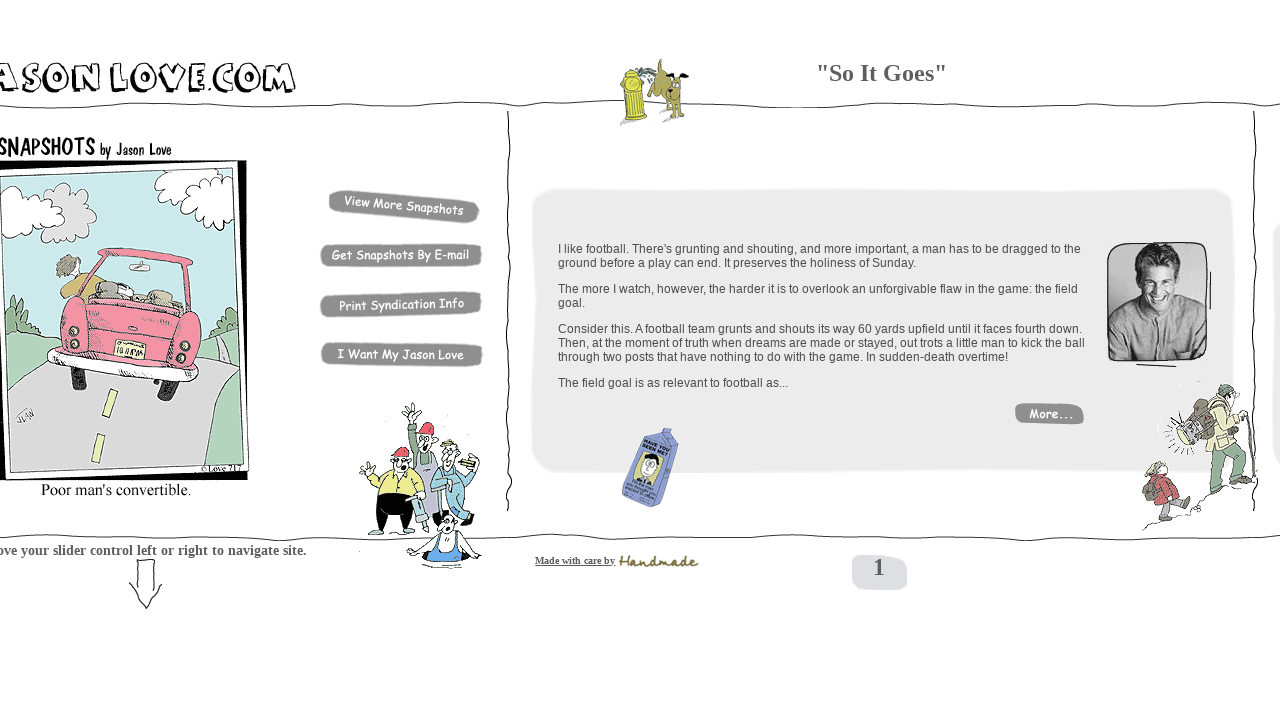

Scrolled right by 500 pixels on dashboard
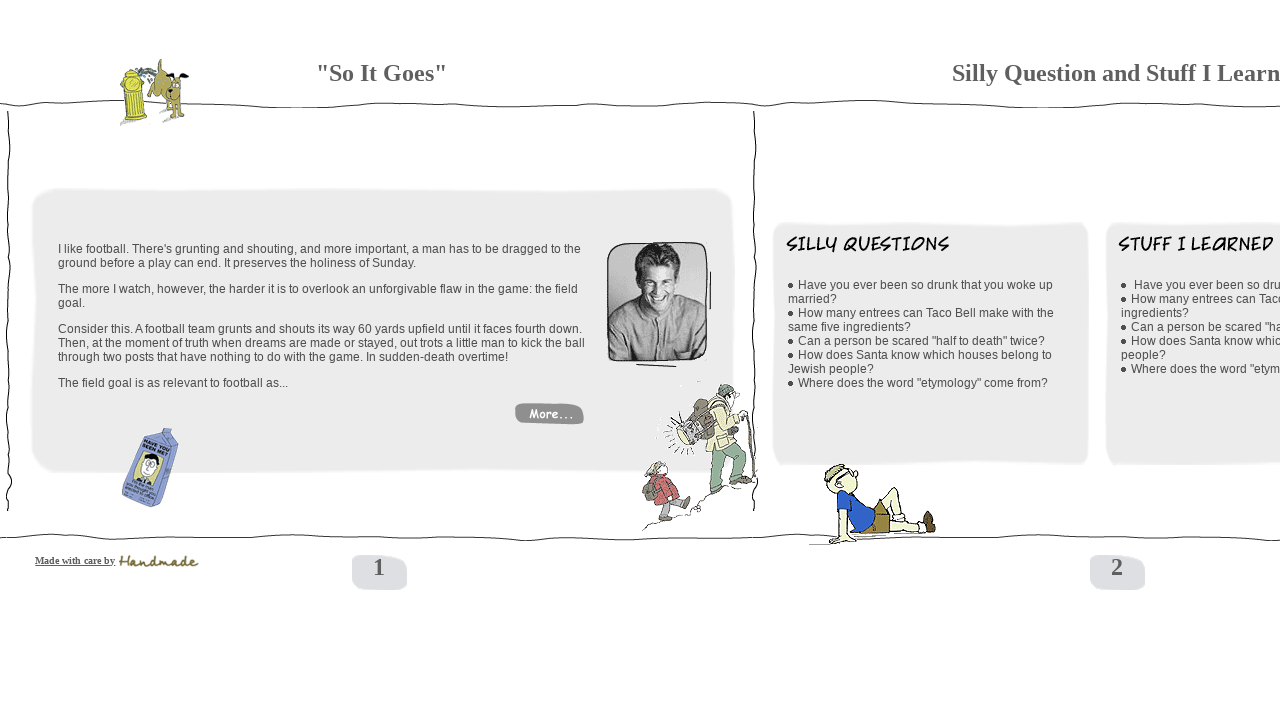

Waited 2 seconds after scrolling right
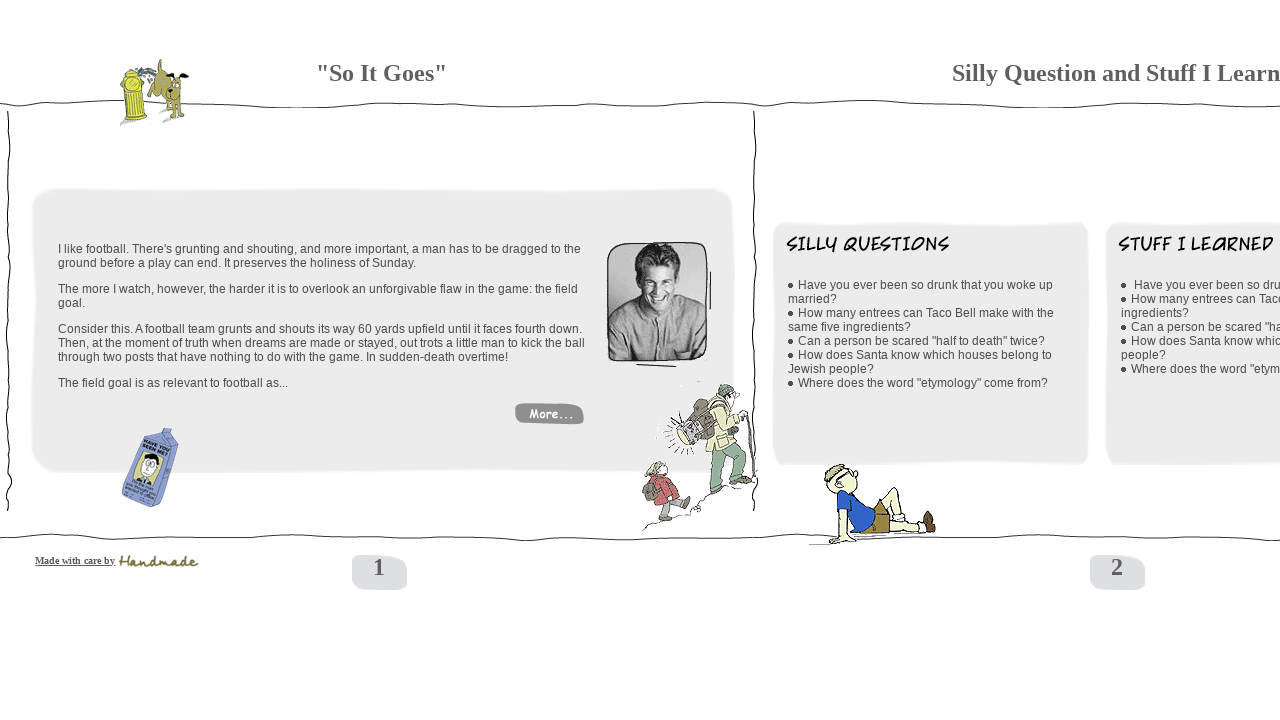

Waited 2 seconds before scrolling left
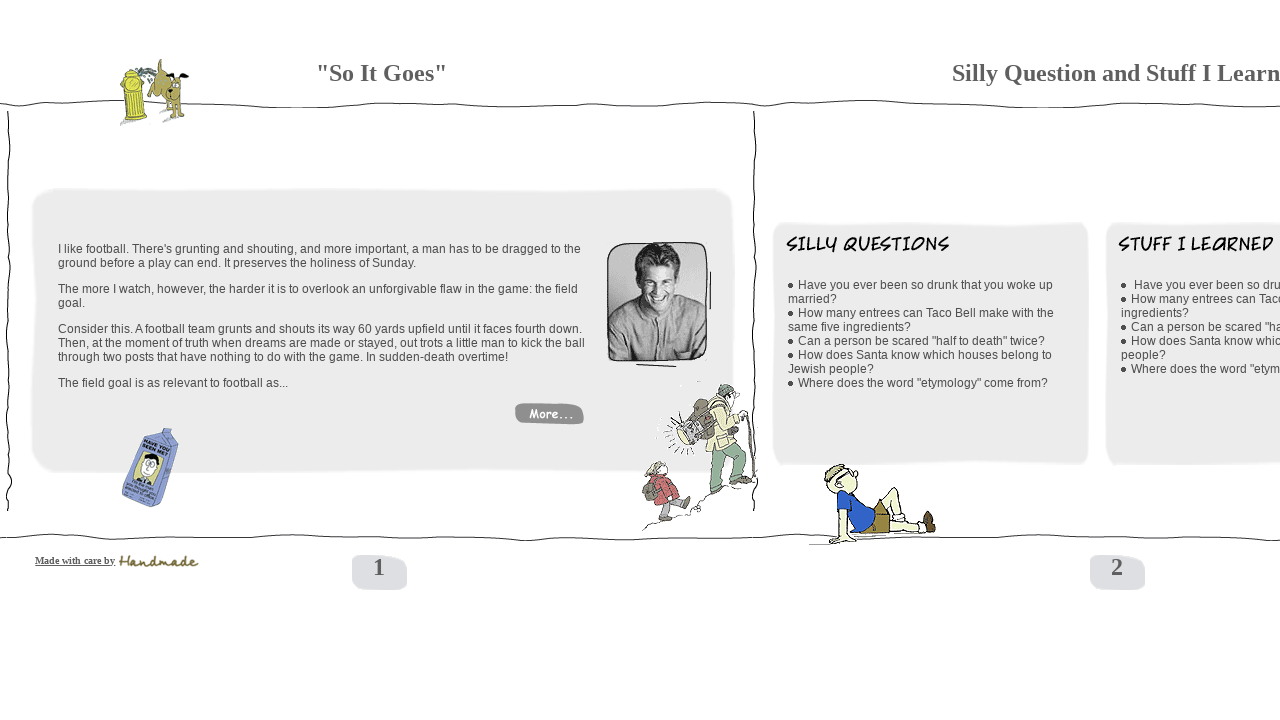

Scrolled left by 500 pixels on dashboard
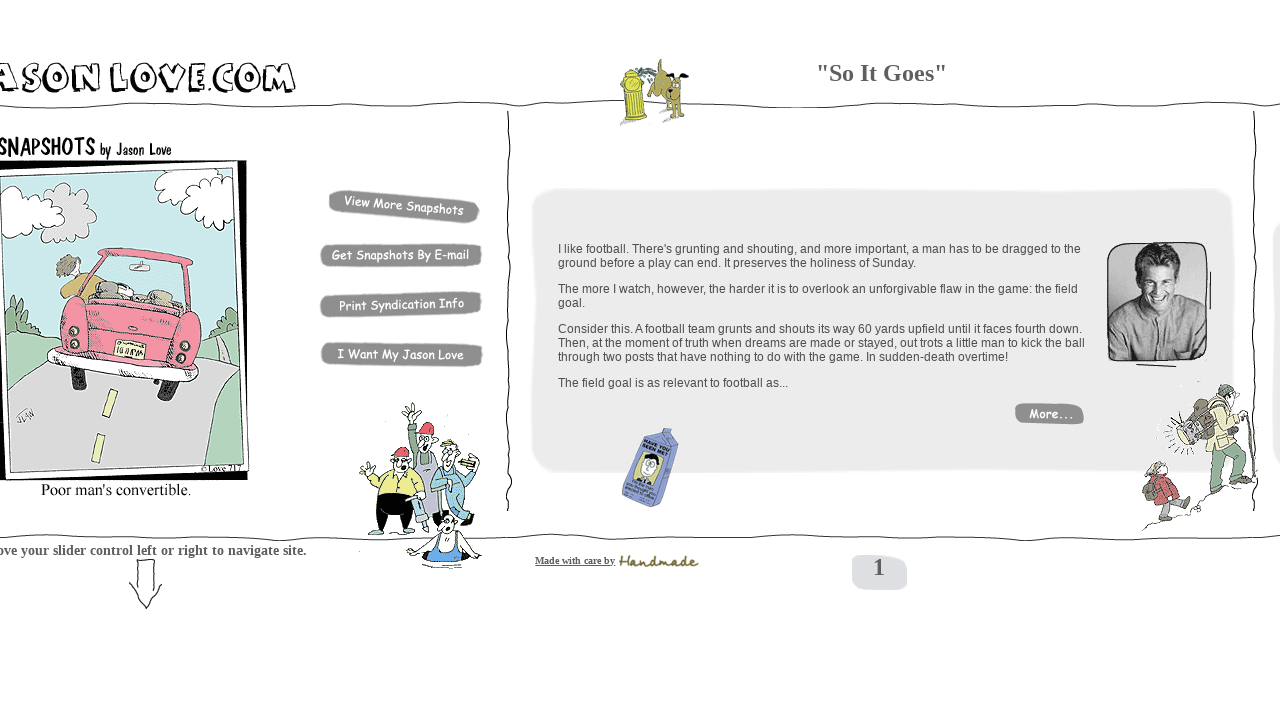

Waited 2 seconds after scrolling left
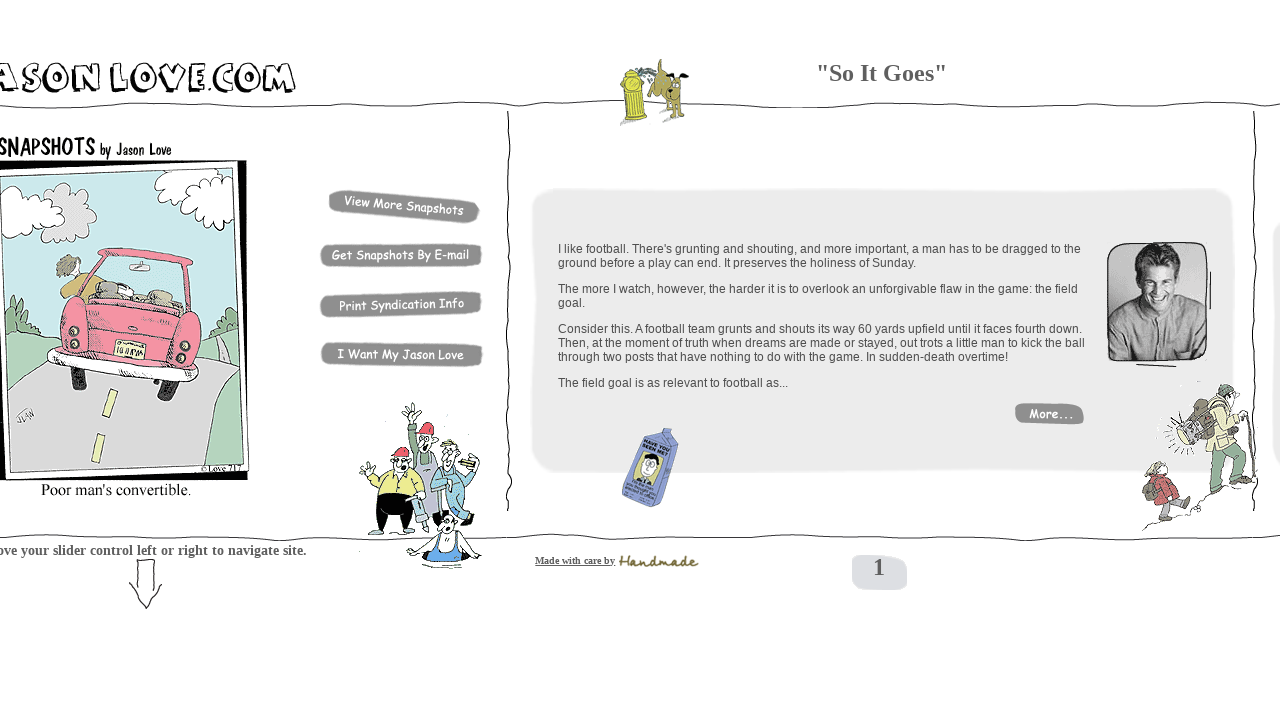

Scrolled left by 500 pixels on dashboard
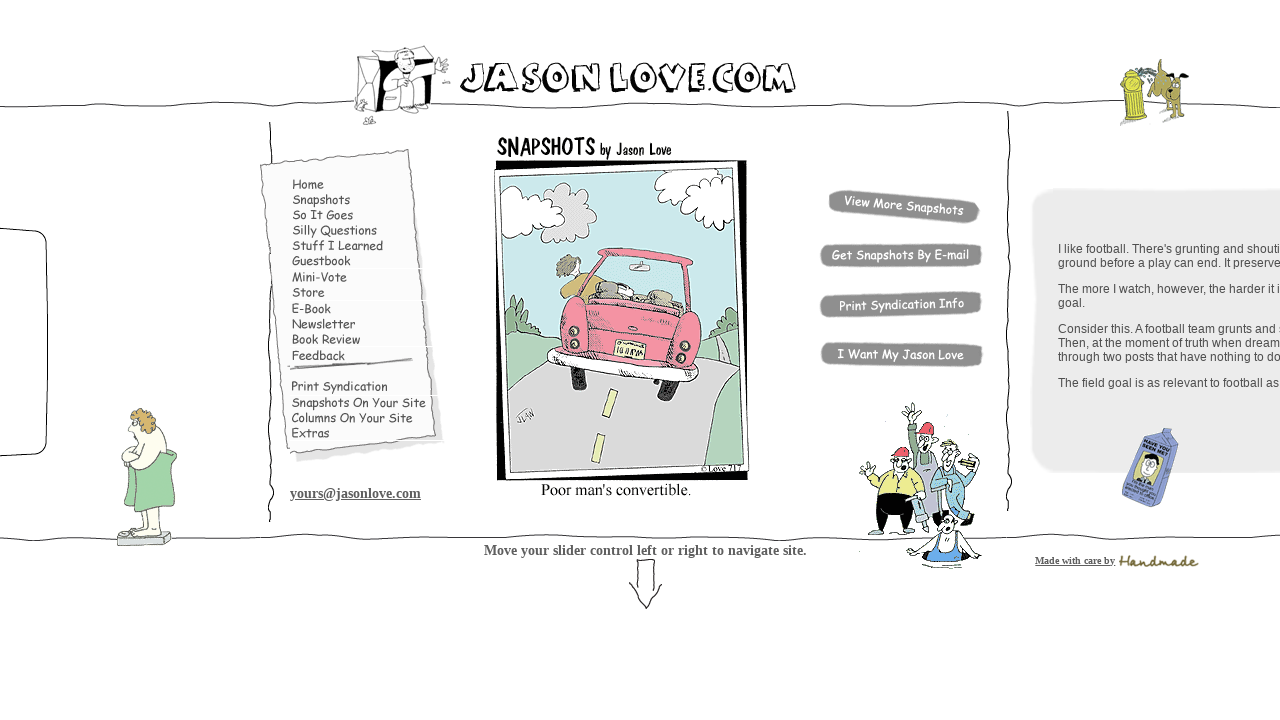

Waited 2 seconds after scrolling left
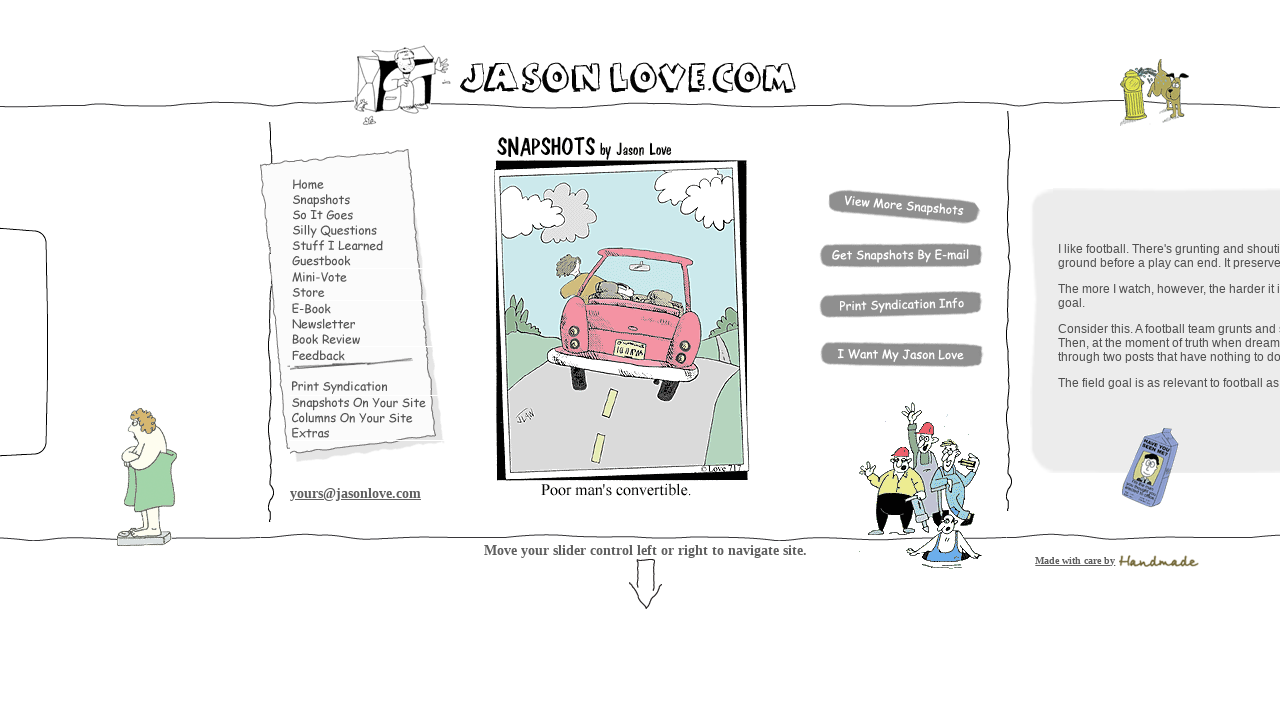

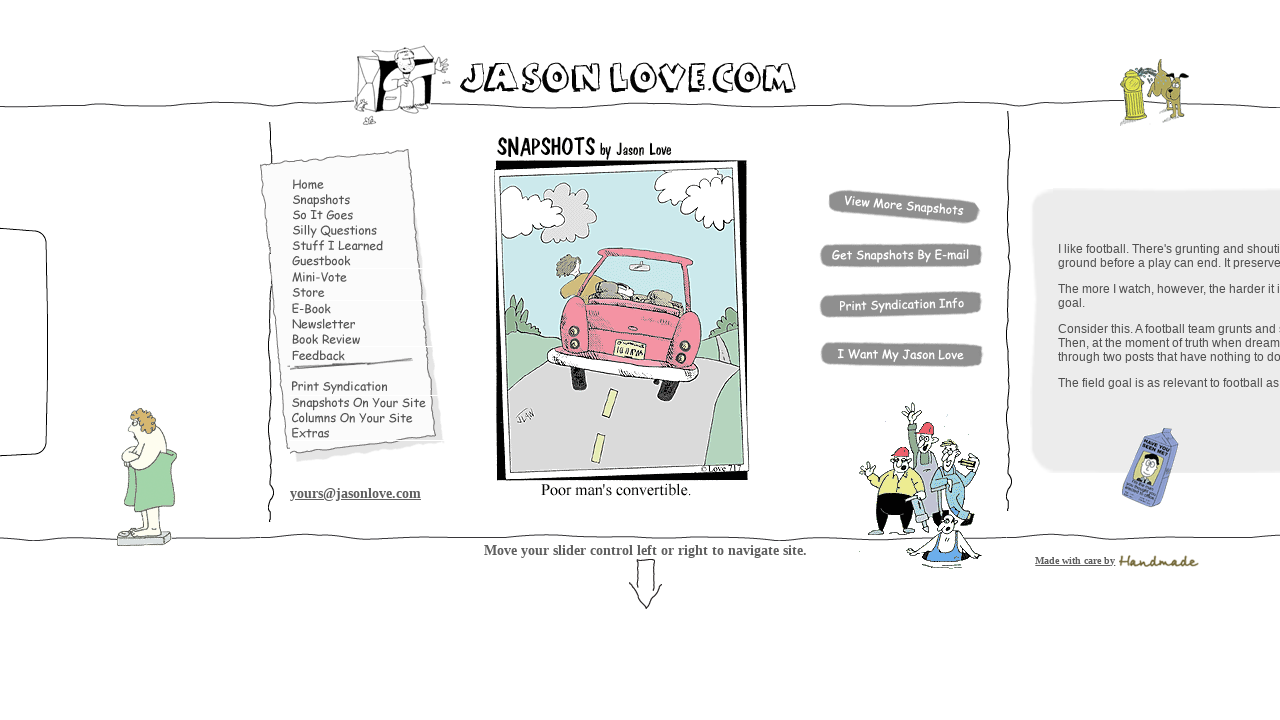